Tests JavaScript prompt dialog by triggering it, entering text, accepting it, and verifying the entered text in the result

Starting URL: https://automationfc.github.io/basic-form/index.html

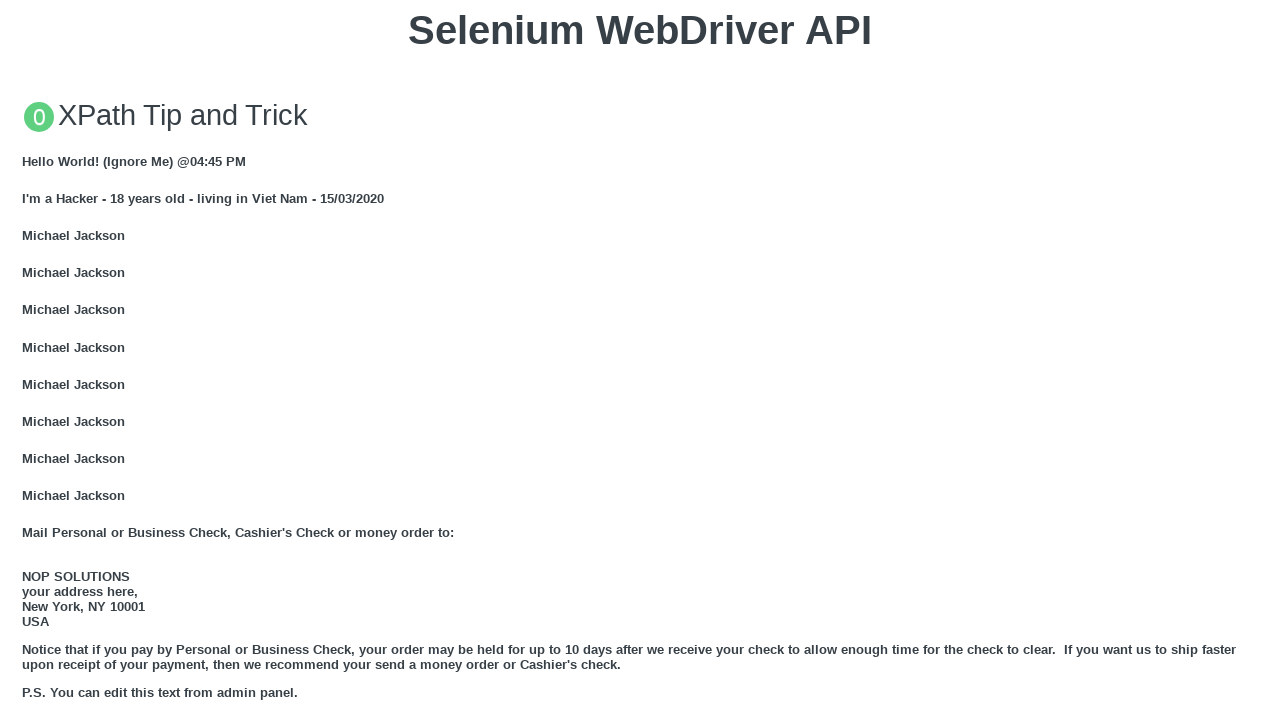

Set up dialog handler to accept prompt with value 'Automation Test'
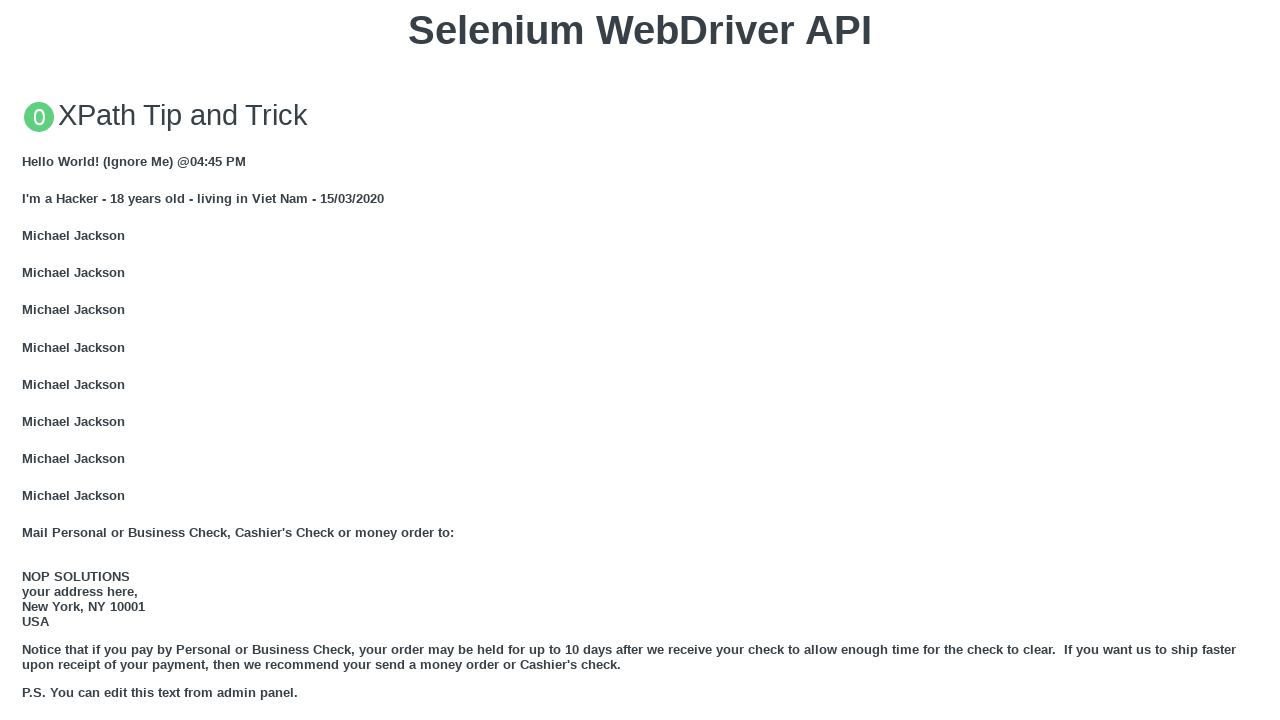

Clicked button to trigger JavaScript prompt dialog at (640, 360) on xpath=//button[text() = 'Click for JS Prompt']
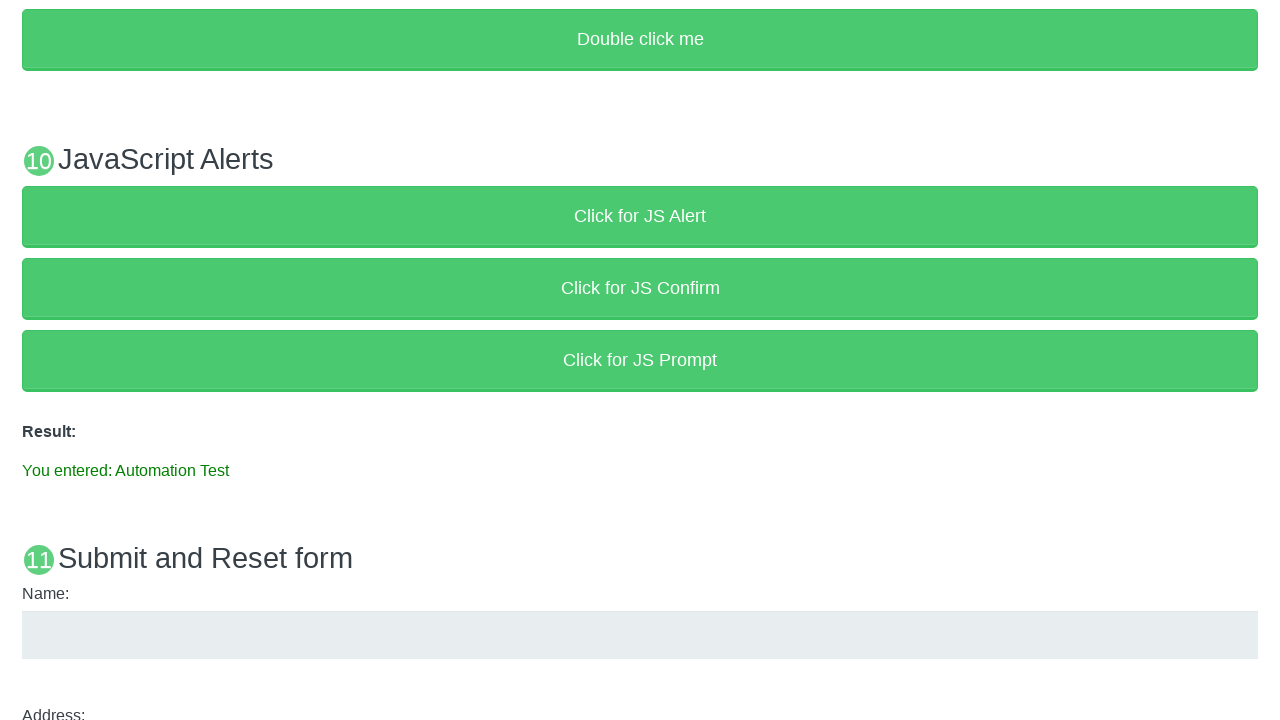

Result text element became visible
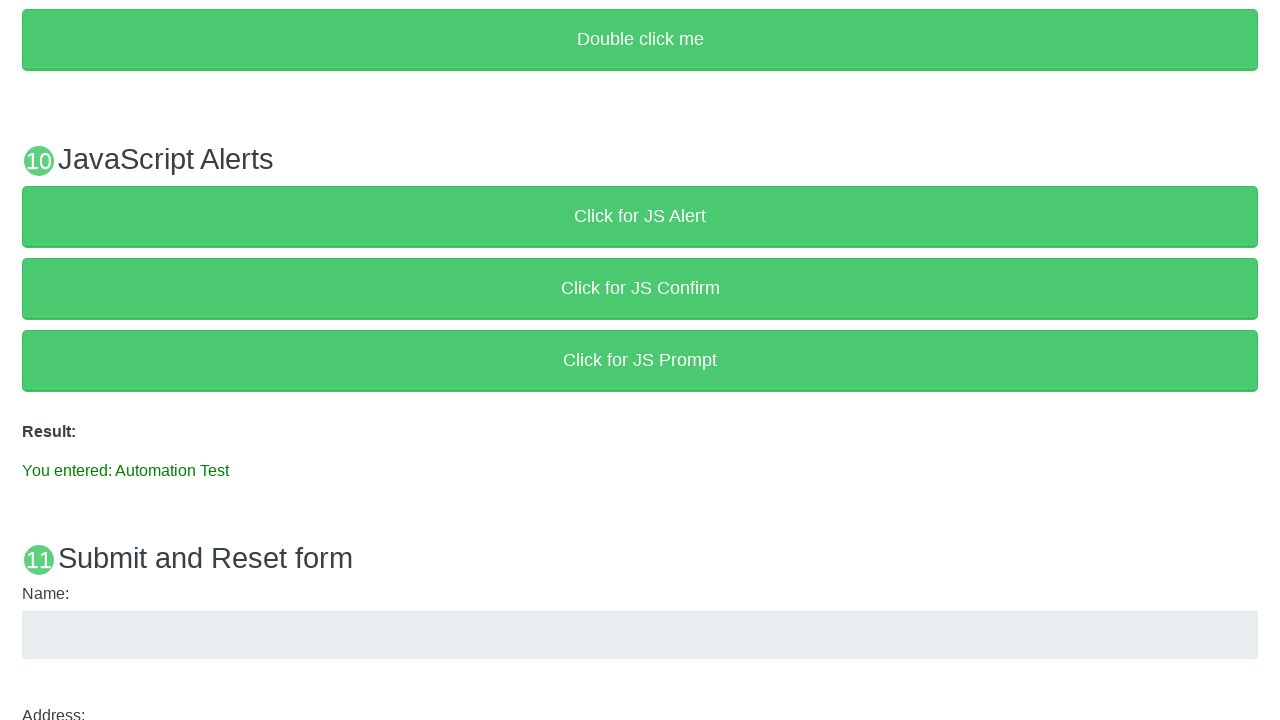

Verified that result text matches expected value: 'You entered: Automation Test'
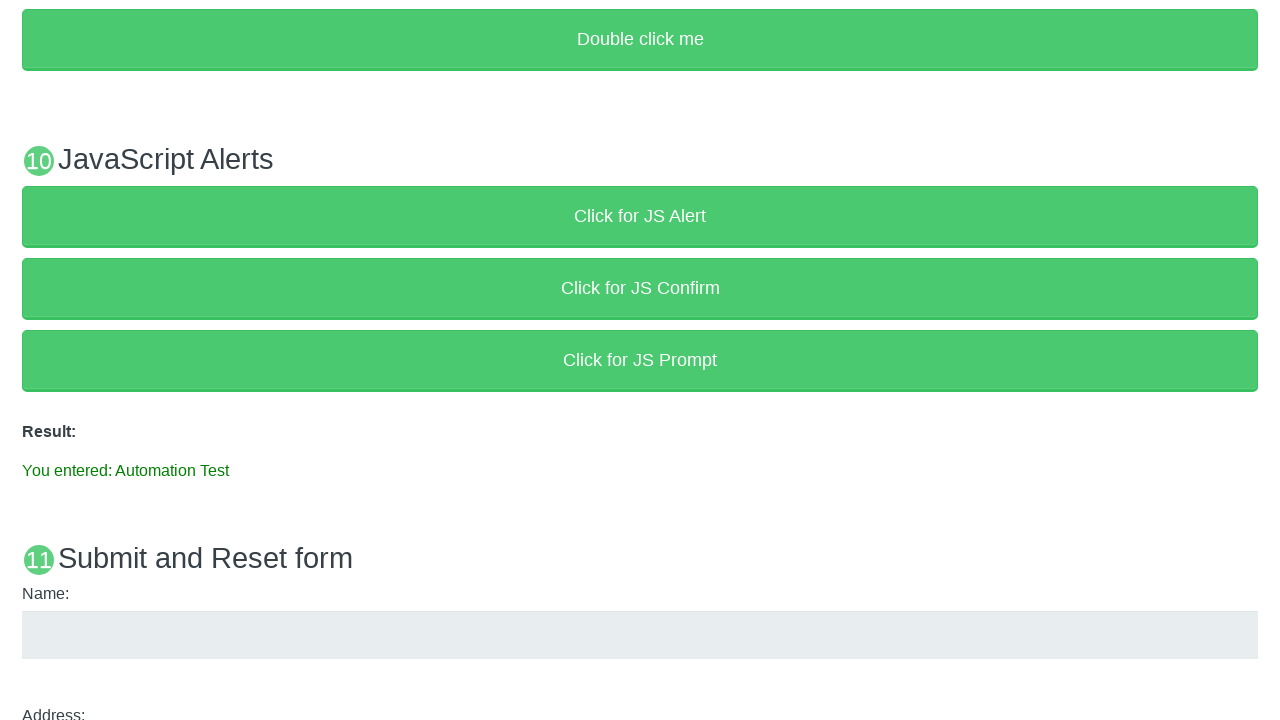

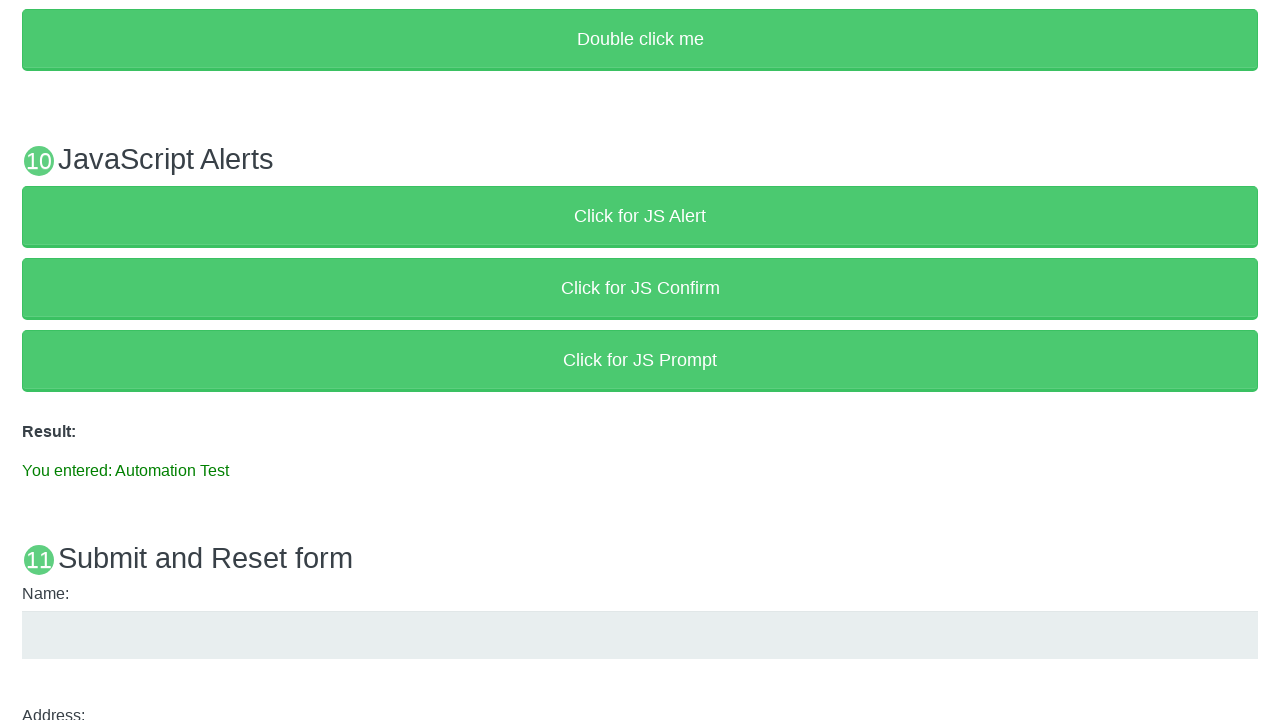